Tests a demo page by filling multiple text inputs, clicking a button and checkbox, and selecting a value from a dropdown menu

Starting URL: https://seleniumbase.io/demo_page

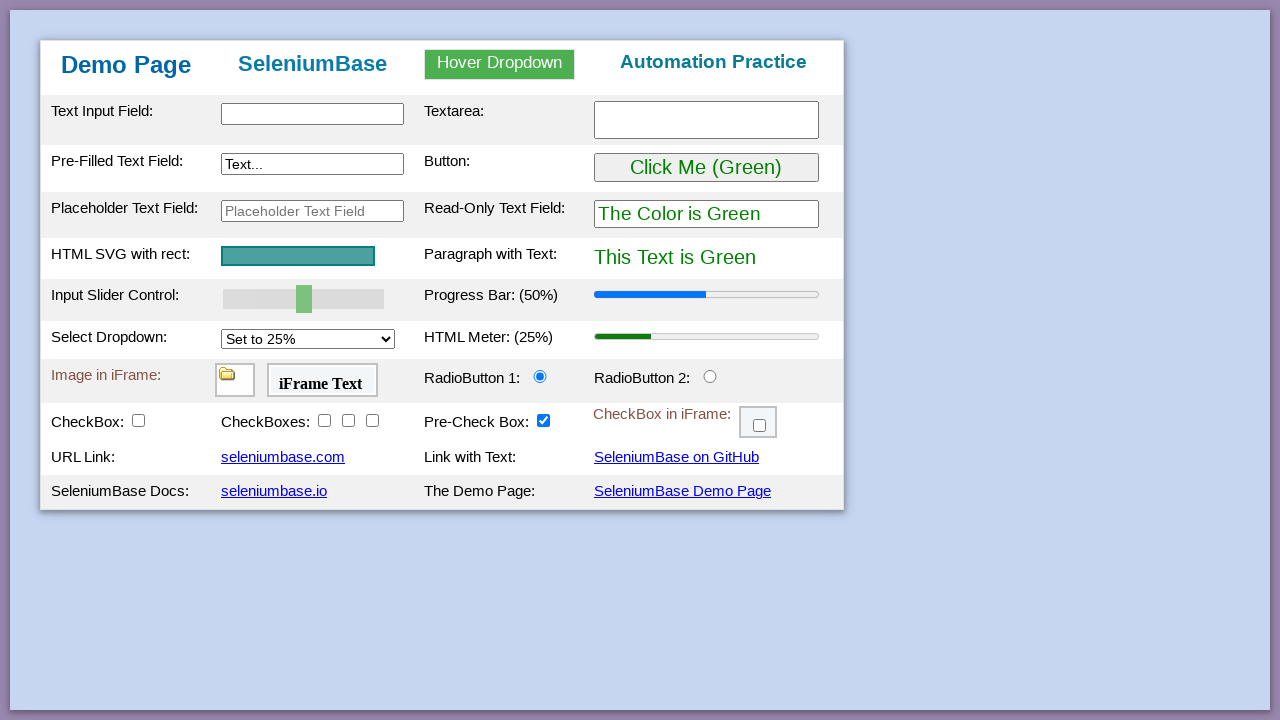

Filled text input field with 'Dunia itu World' on #myTextInput
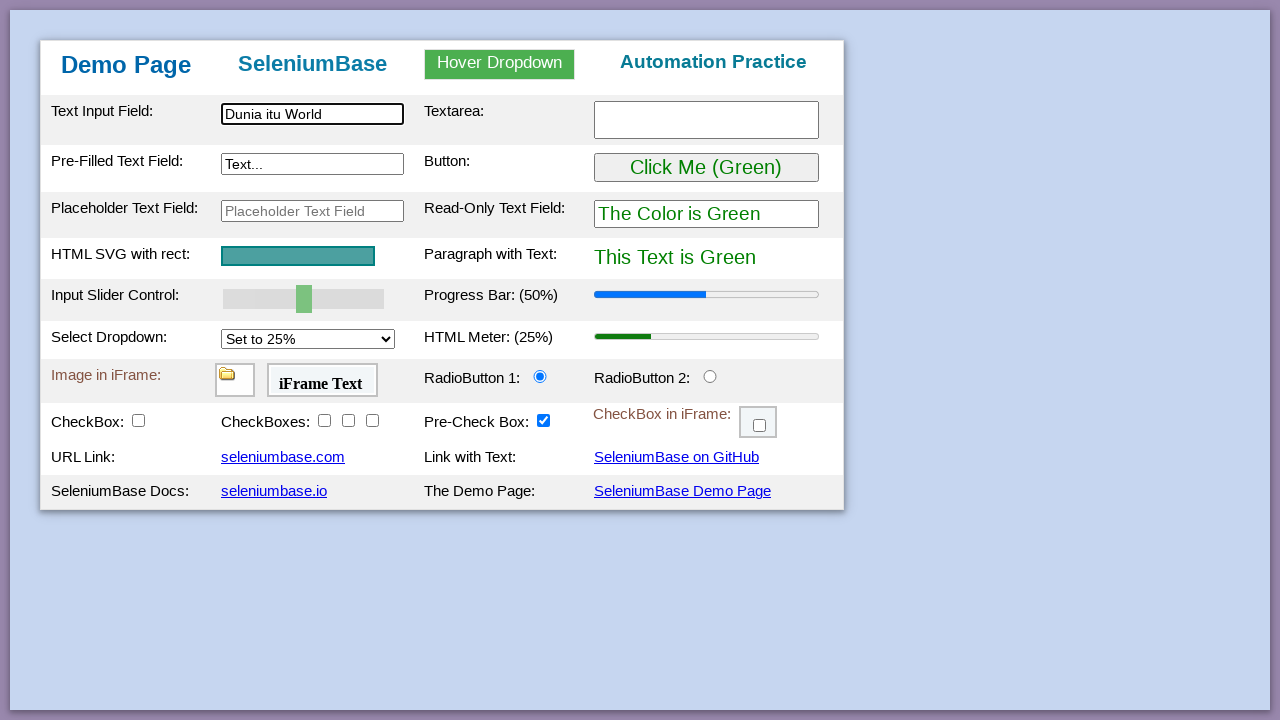

Filled placeholder text field with 'Anda Siapa?' on #placeholderText
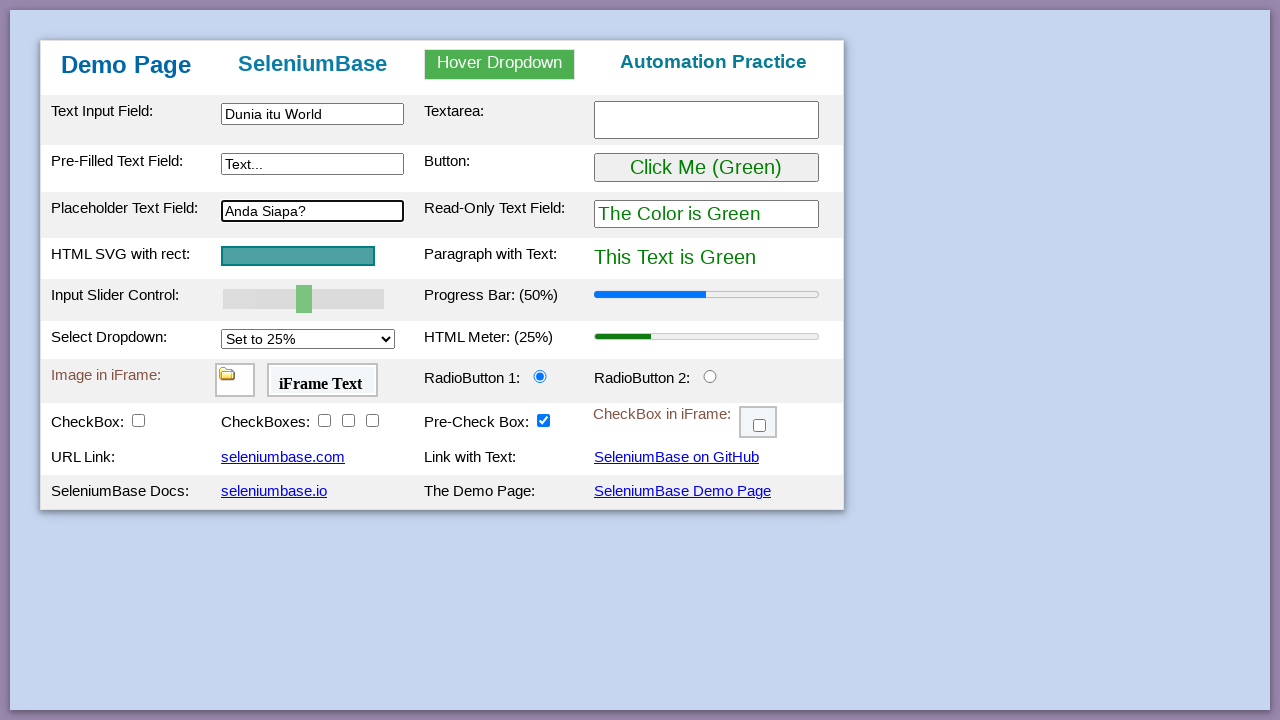

Filled textarea with 'Bukan warna Biru' on #myTextarea
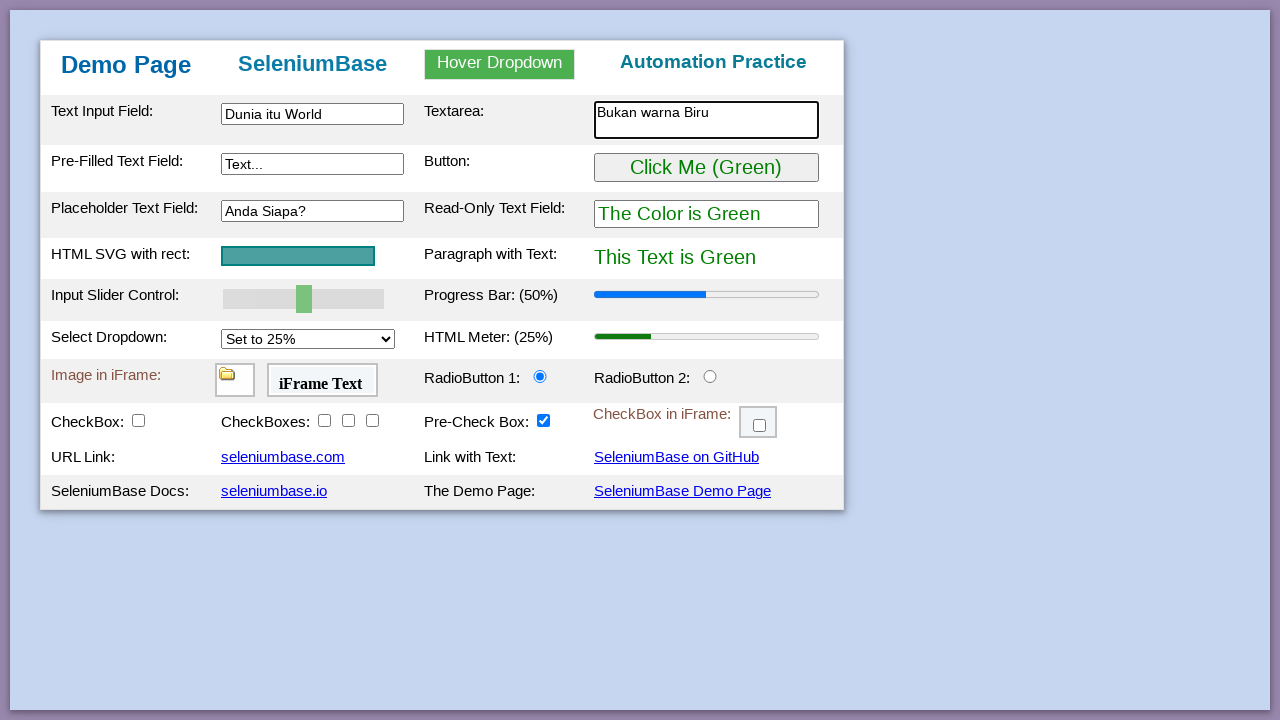

Clicked the button at (706, 168) on #myButton
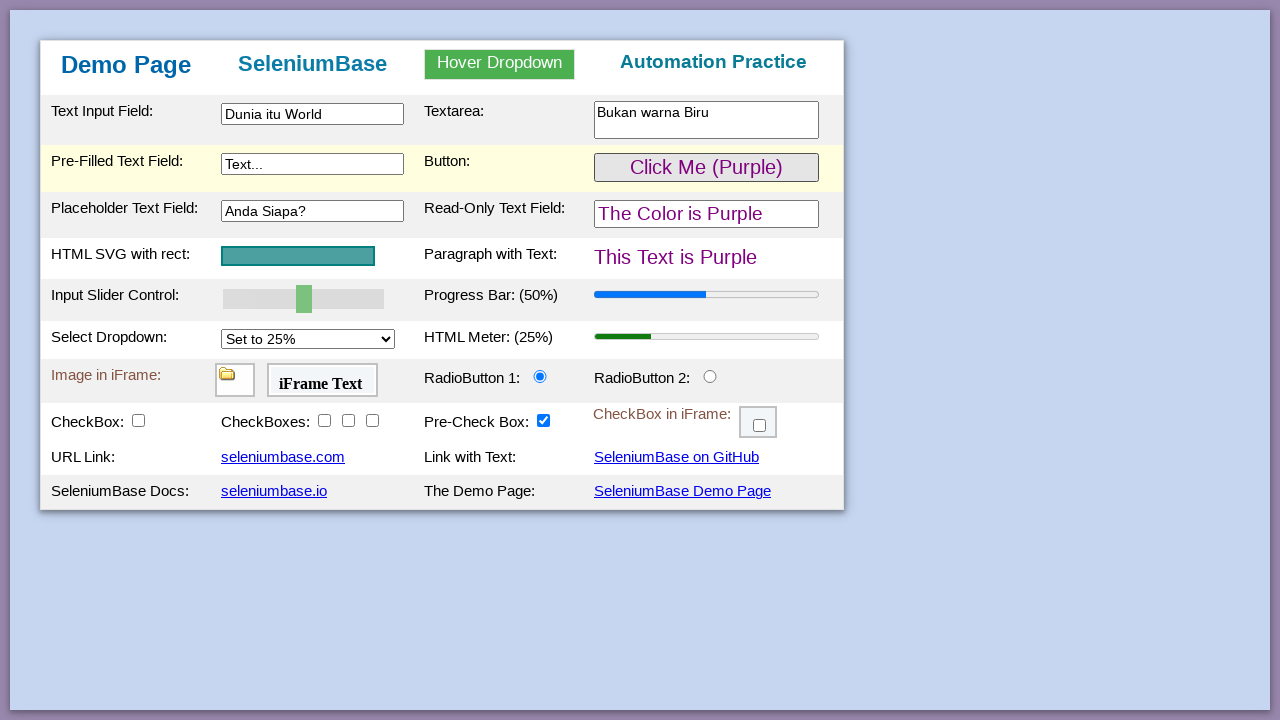

Clicked the checkbox at (138, 420) on #checkBox1
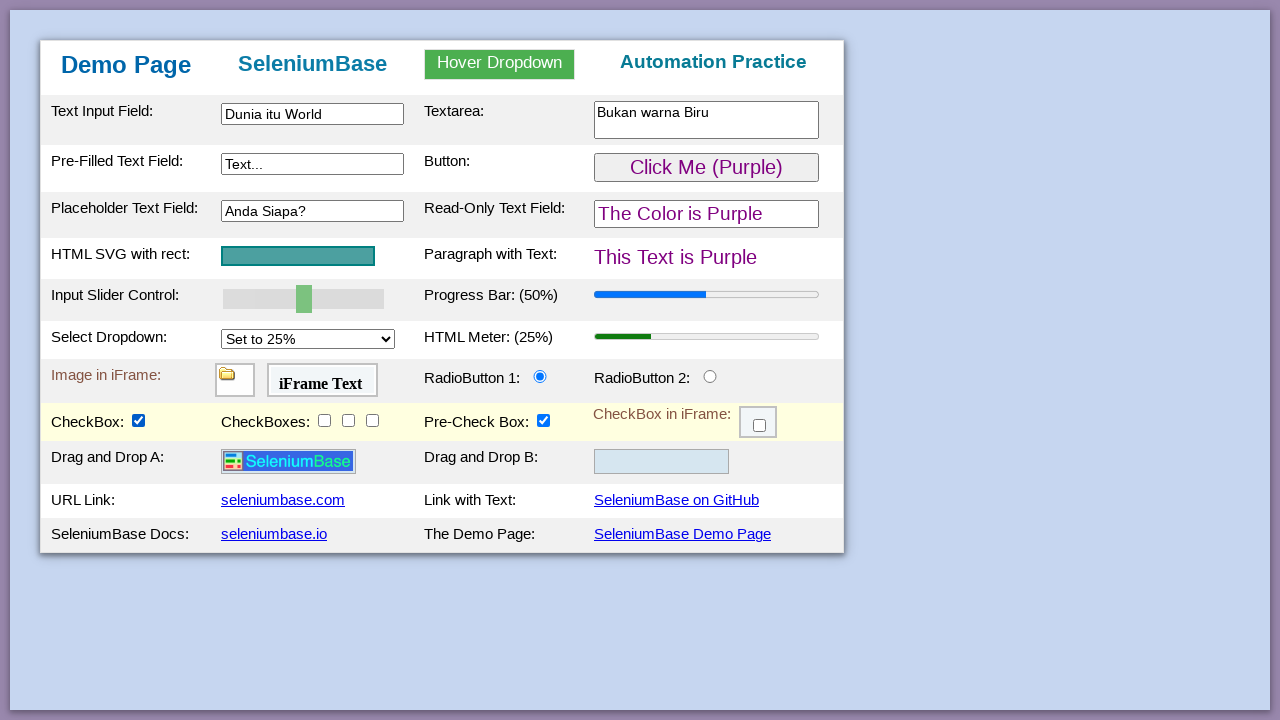

Selected '75%' from the dropdown menu on #mySelect
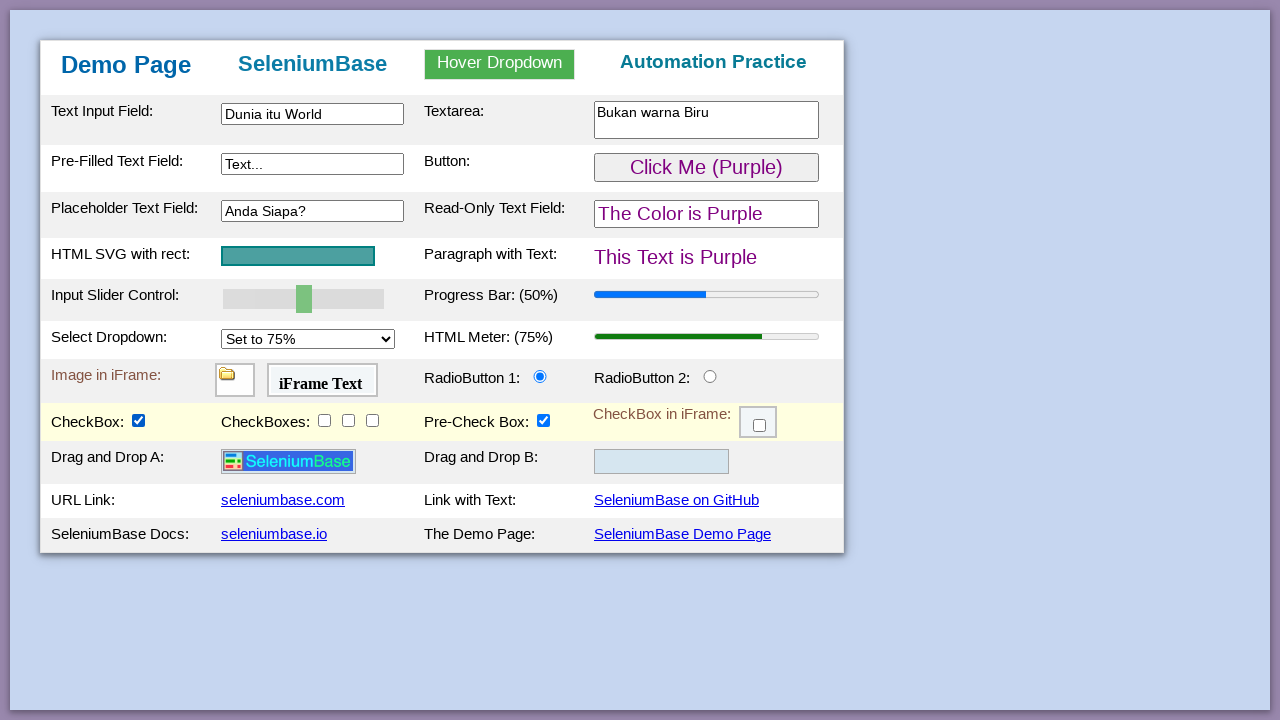

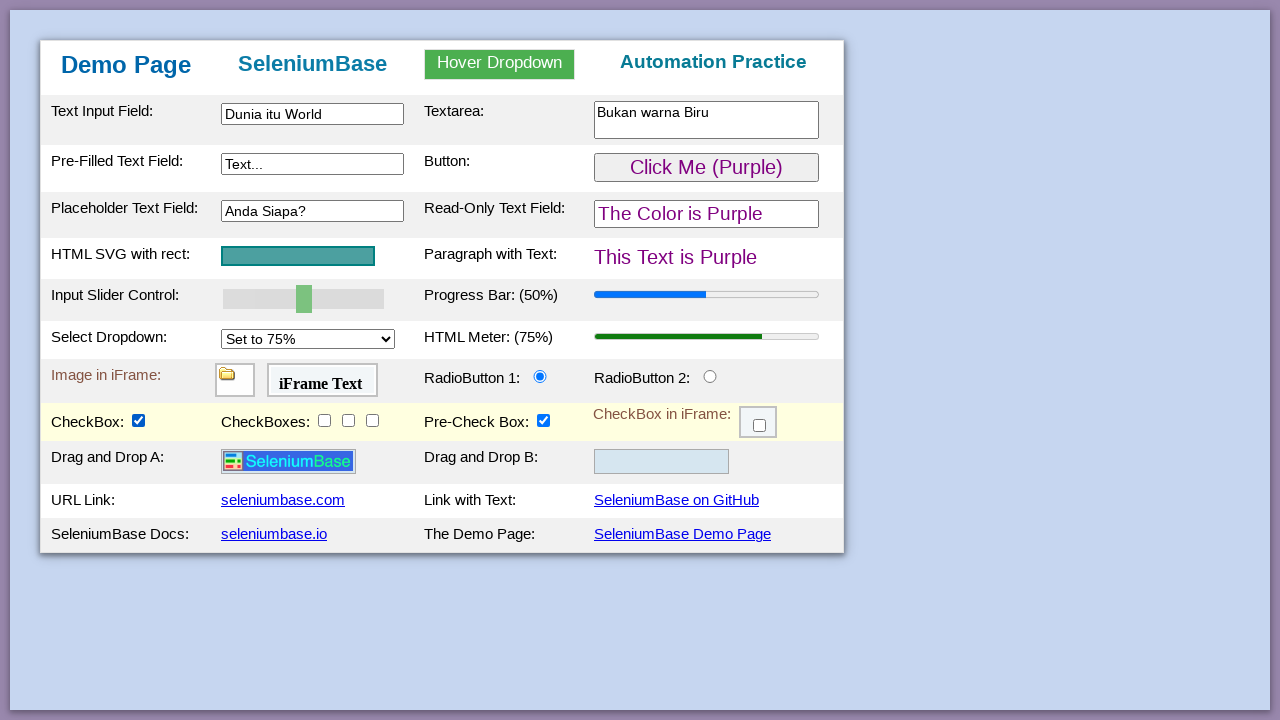